Tests a practice form by filling first name, last name, email, selecting gender, entering phone number, and current address fields.

Starting URL: https://demoqa.com/automation-practice-form

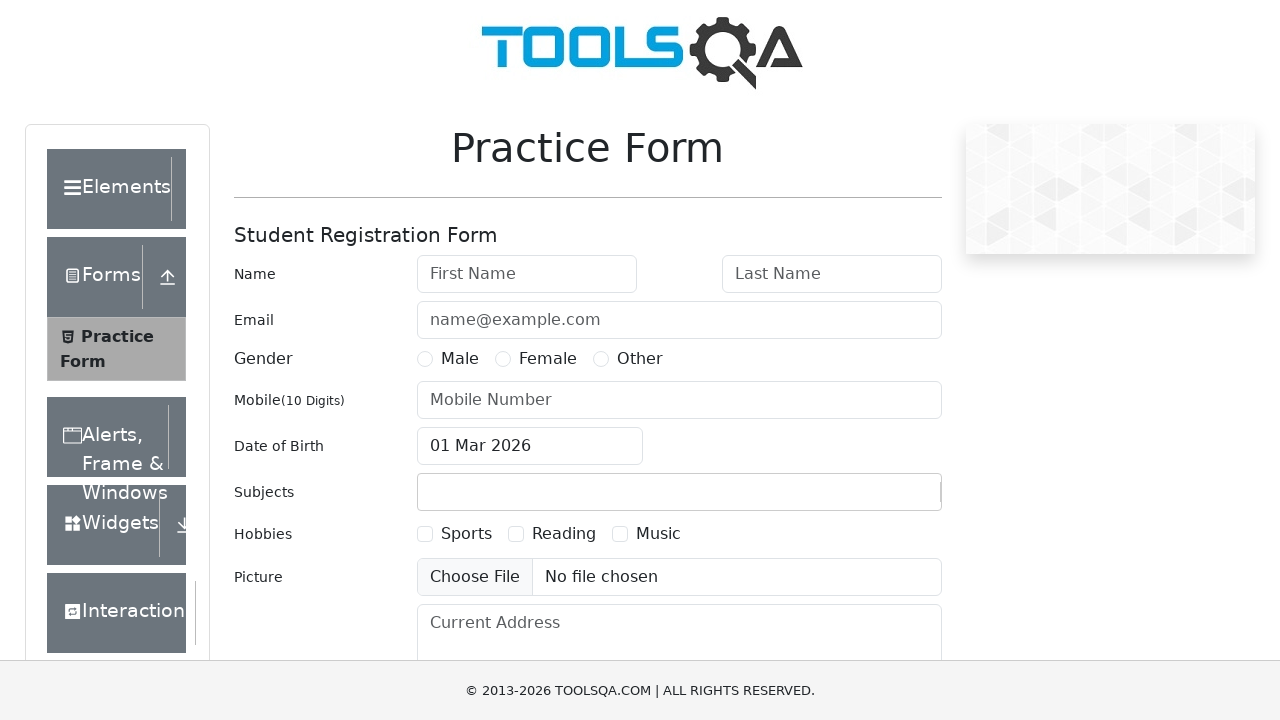

Filled first name field with 'Sarah' on #firstName
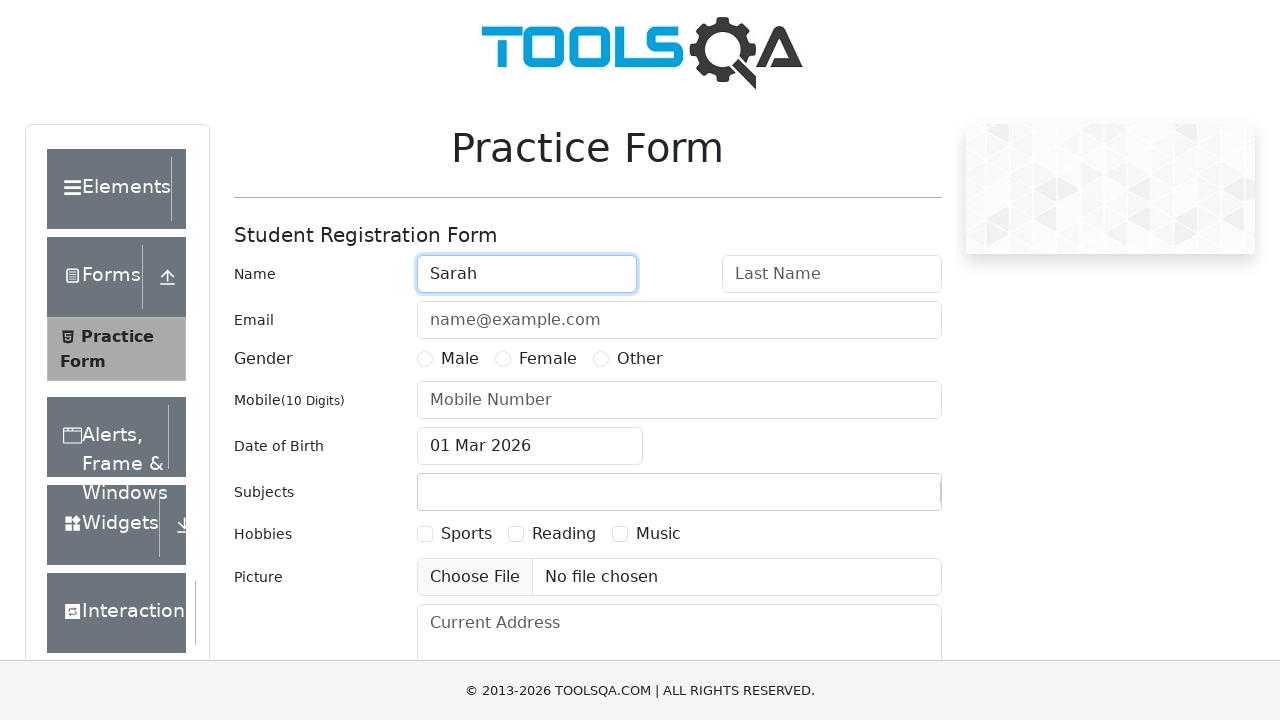

Filled last name field with 'Williams' on #lastName
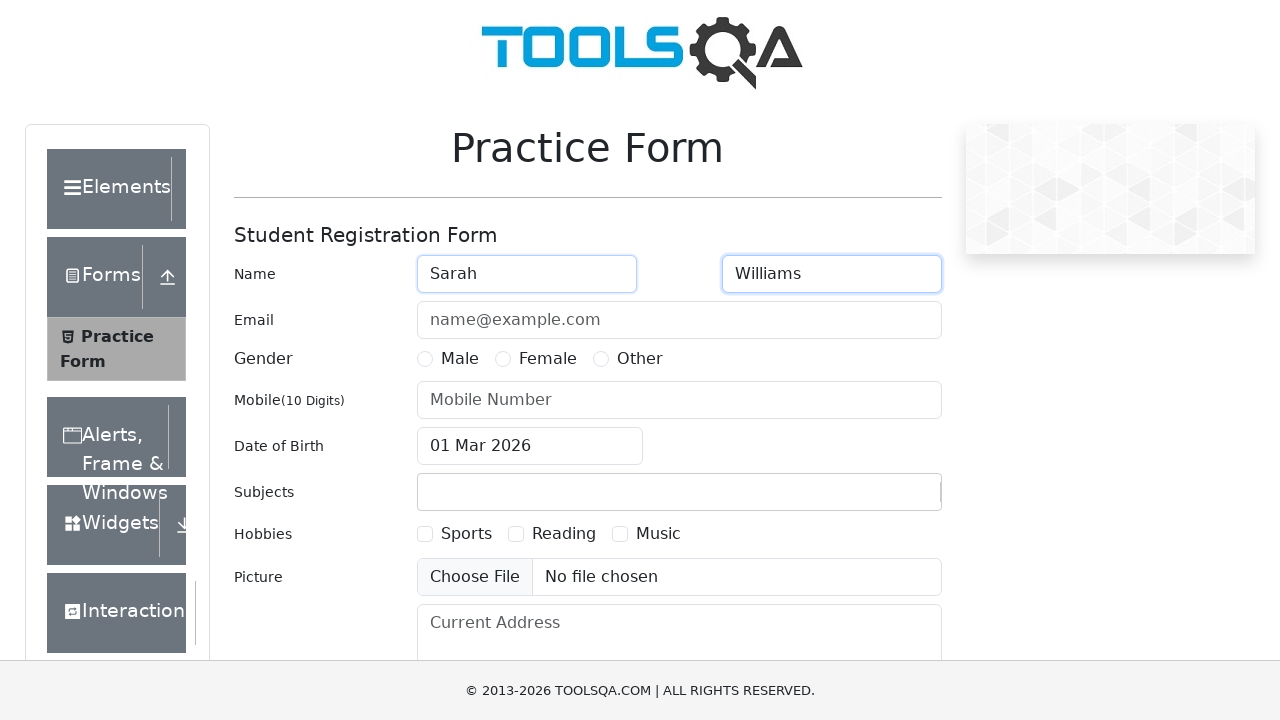

Filled email field with 'sarah.williams@example.com' on #userEmail
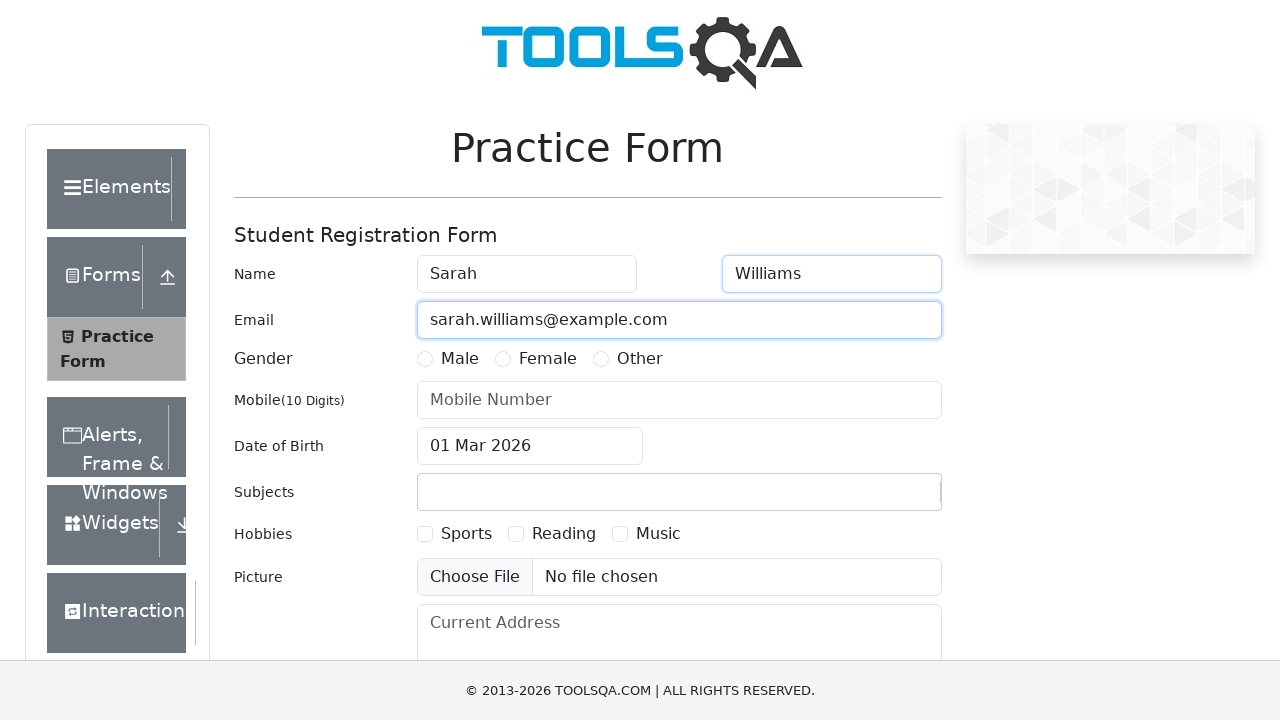

Selected Male gender option at (460, 359) on label[for='gender-radio-1']
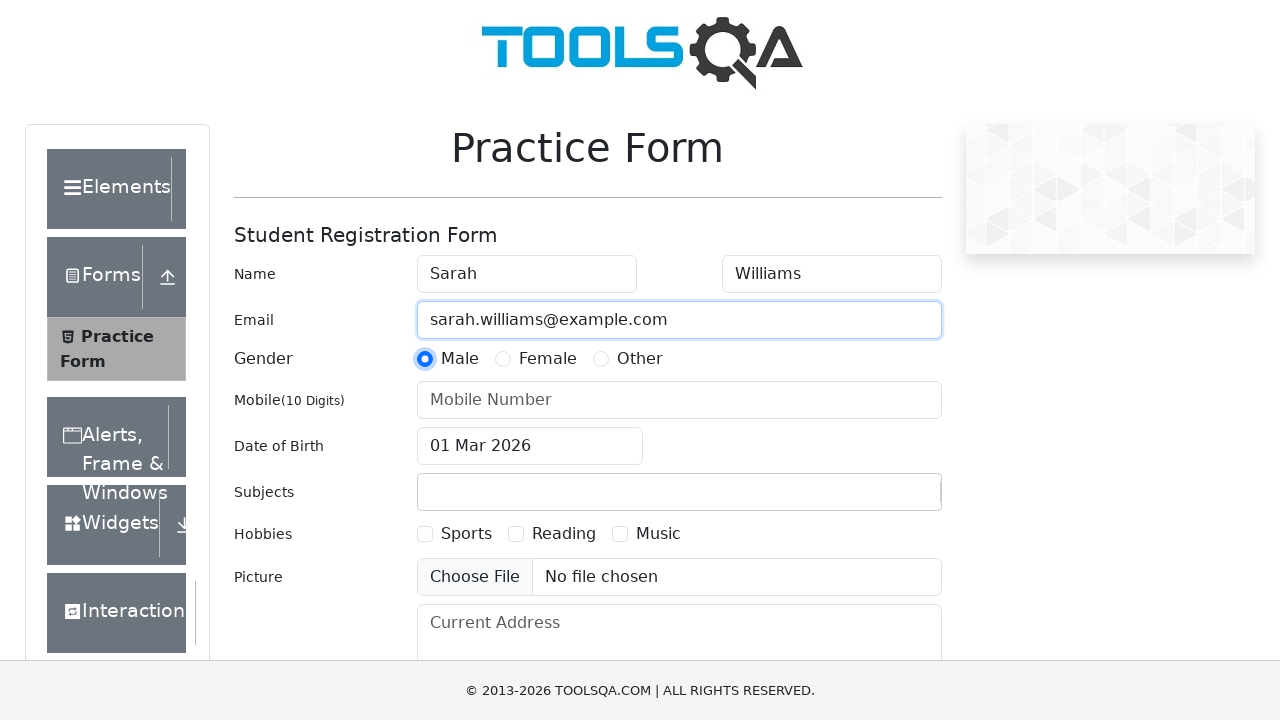

Filled phone number field with '8765432109' on #userNumber
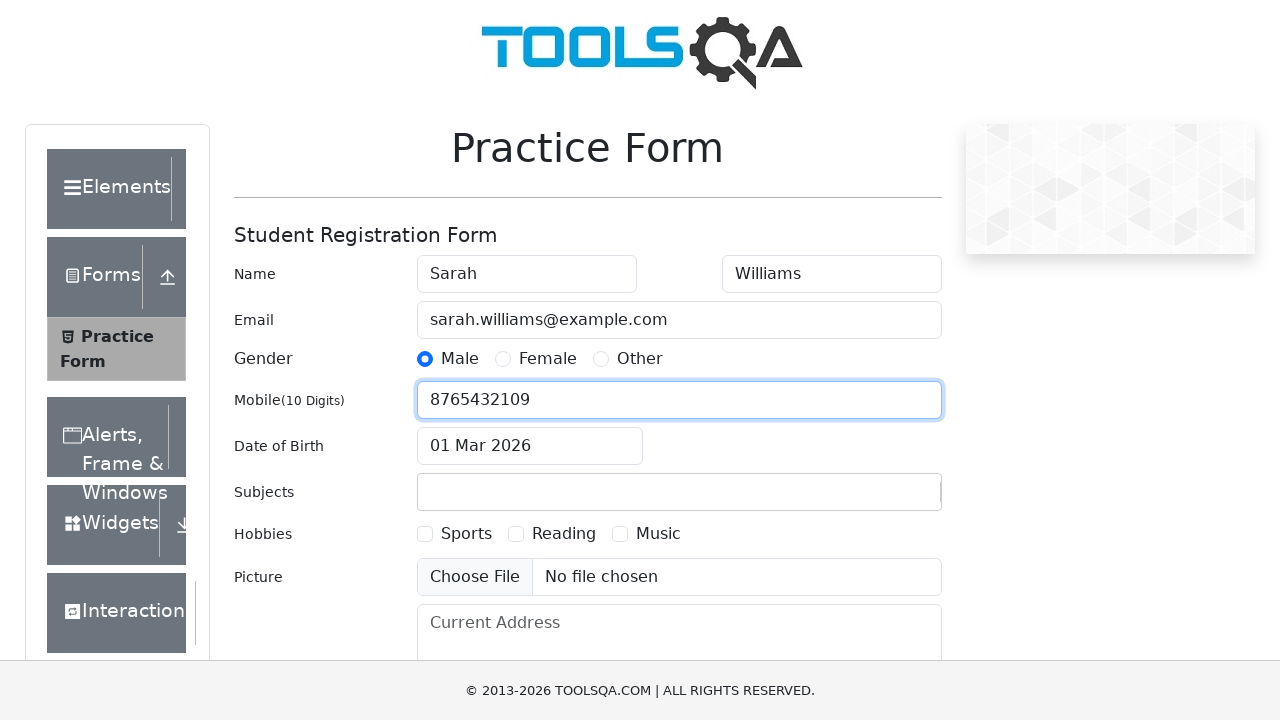

Filled current address field with '123 Main Street, Boston' on #currentAddress
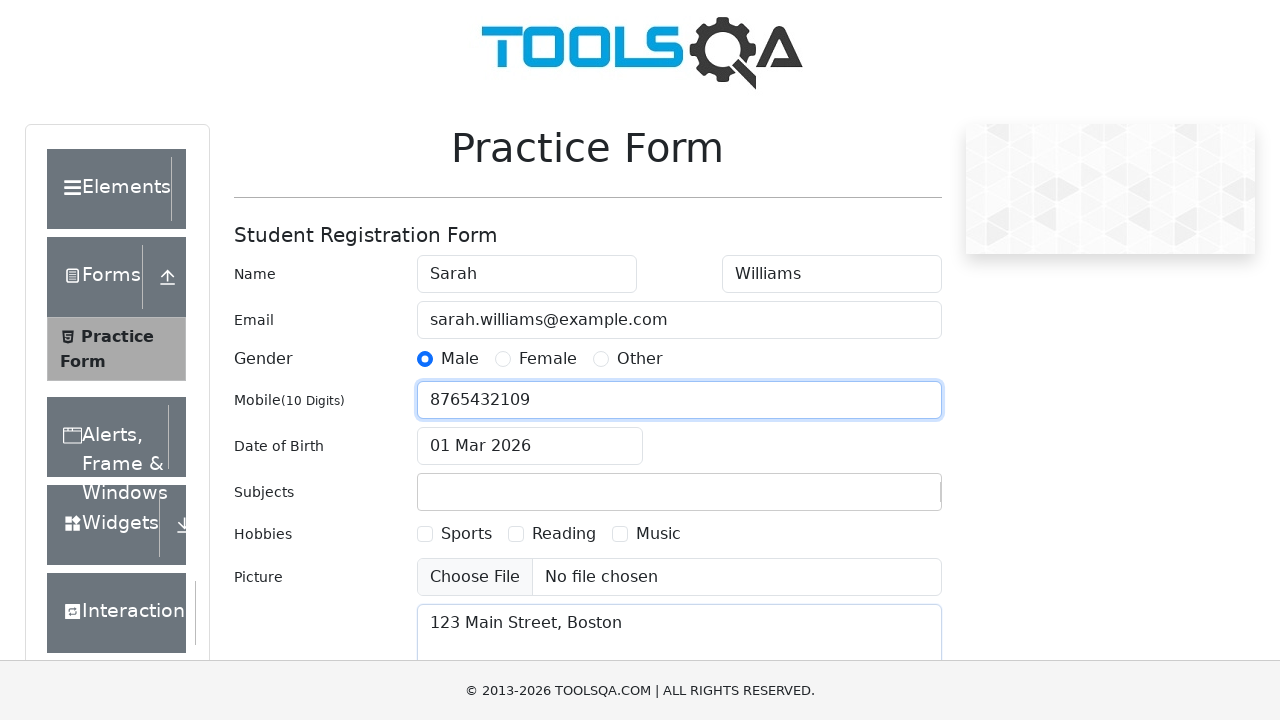

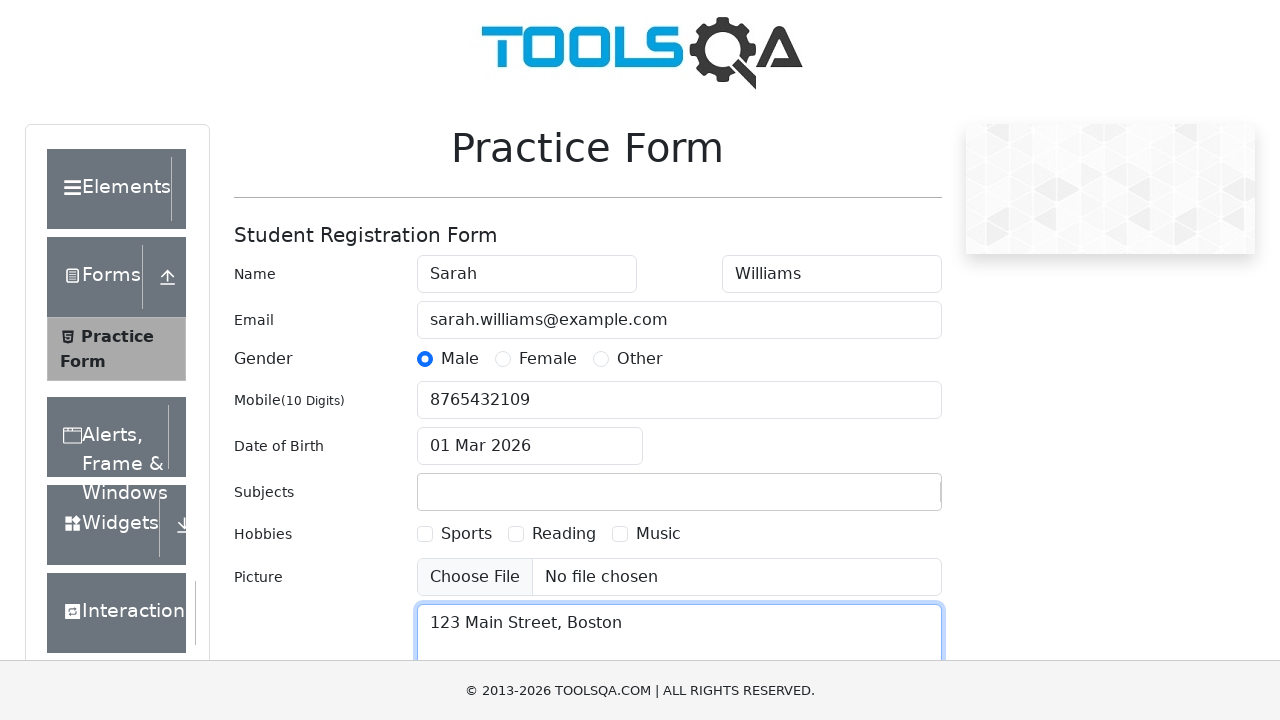